Tests JavaScript alert popup handling by clicking a button that triggers an alert, waiting for the alert to appear, and accepting it

Starting URL: https://demo.automationtesting.in/Alerts.html

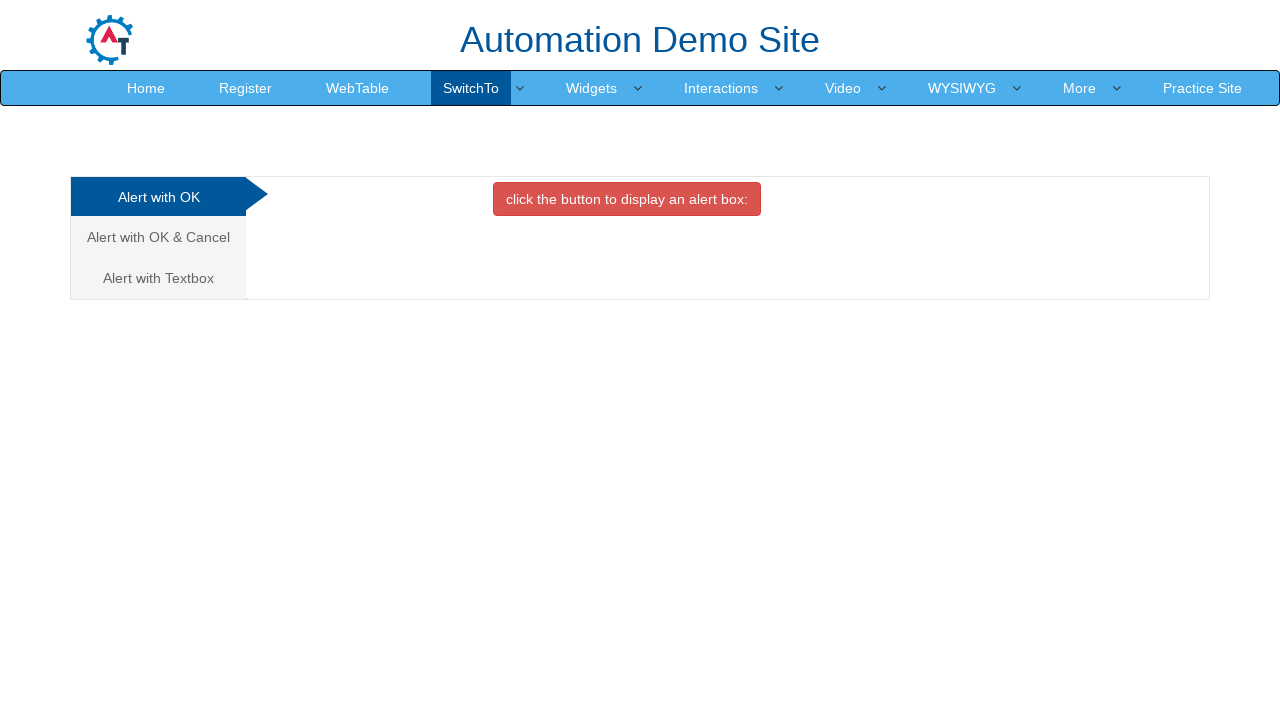

Clicked button that triggers the JavaScript alert popup at (627, 199) on button.btn.btn-danger
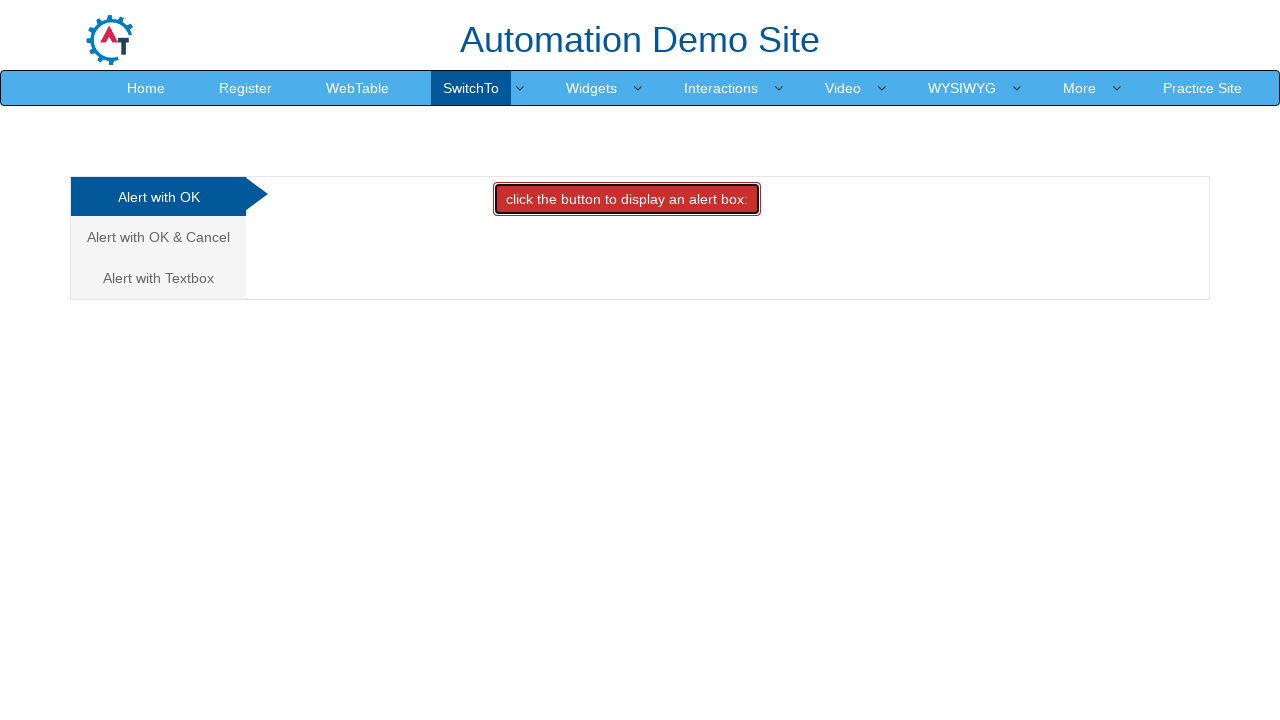

Set up dialog handler to accept any alert popups
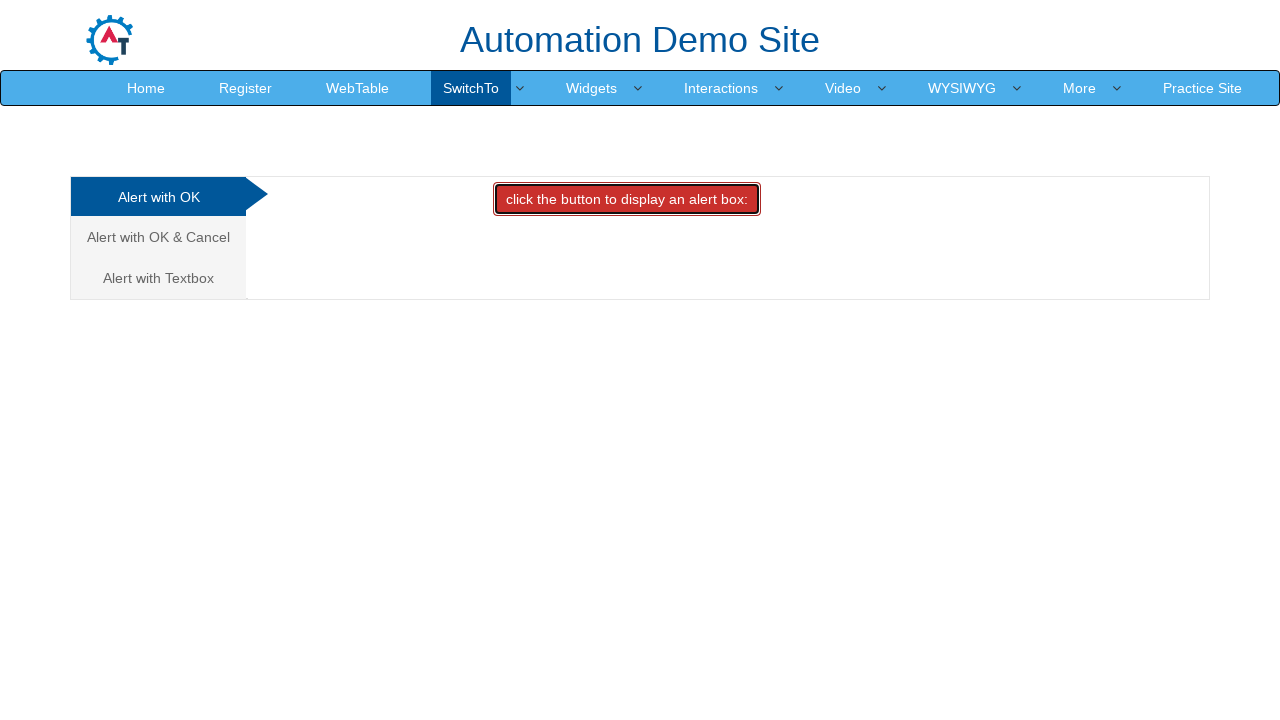

Waited for alert dialog handling to complete
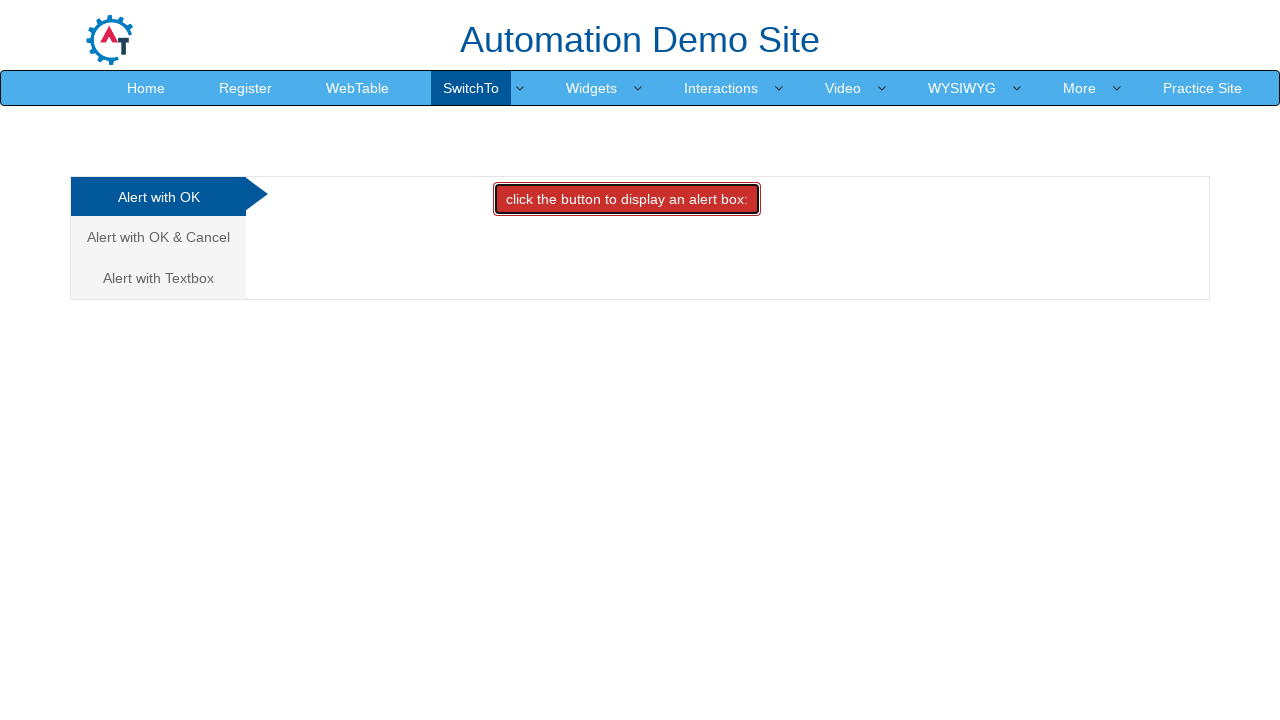

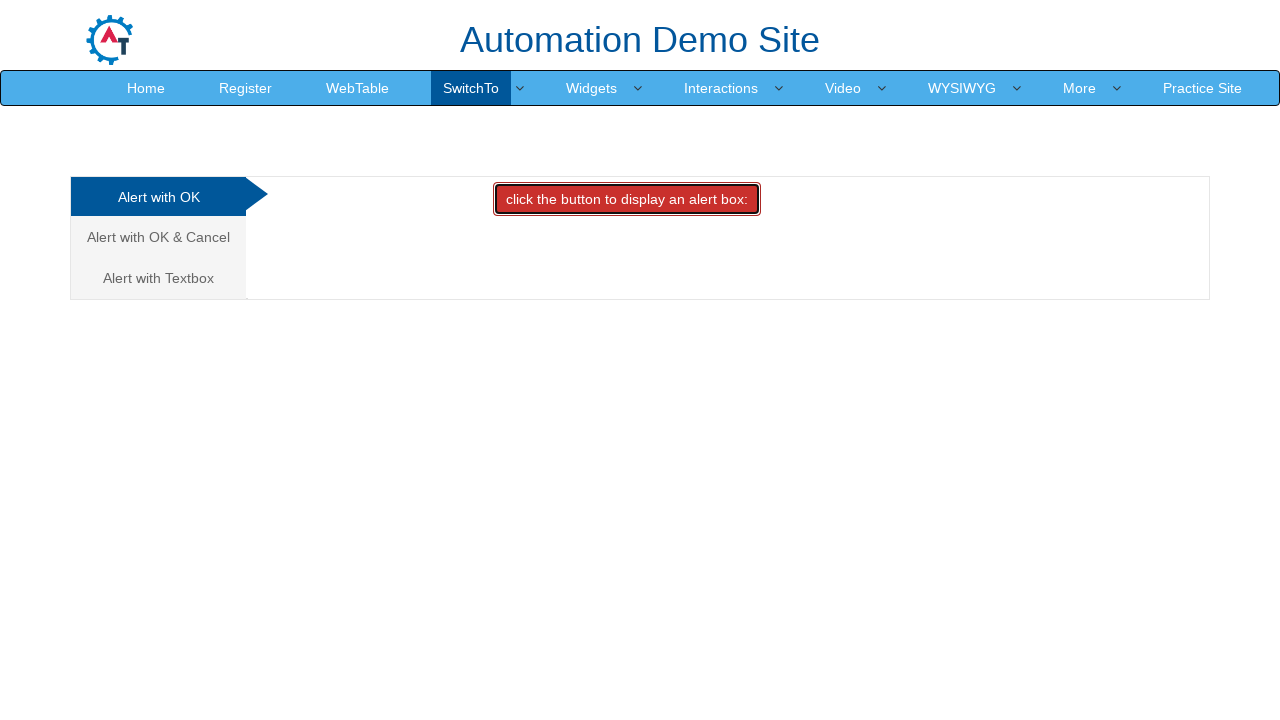